Clicks the Blogs button and verifies the page title

Starting URL: https://www.telerik.com/

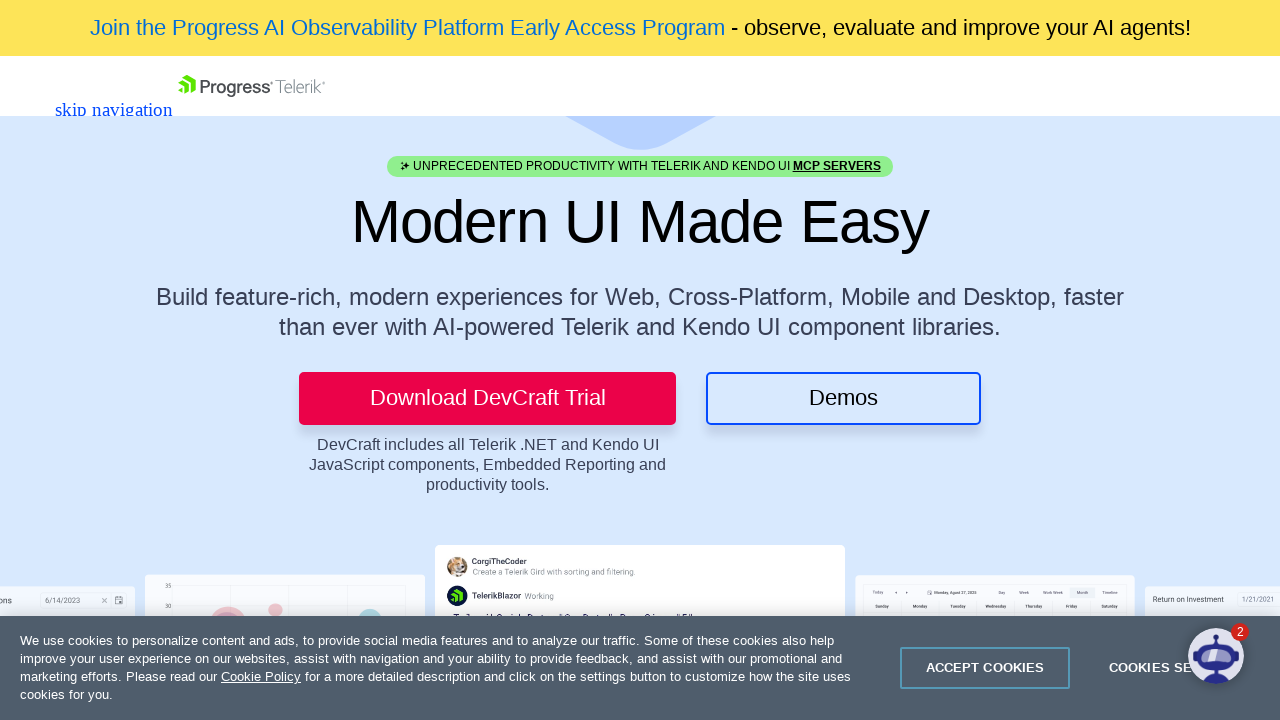

Clicked the Blogs button at (182, 360) on #ContentPlaceholder1_C416_Col00 > a
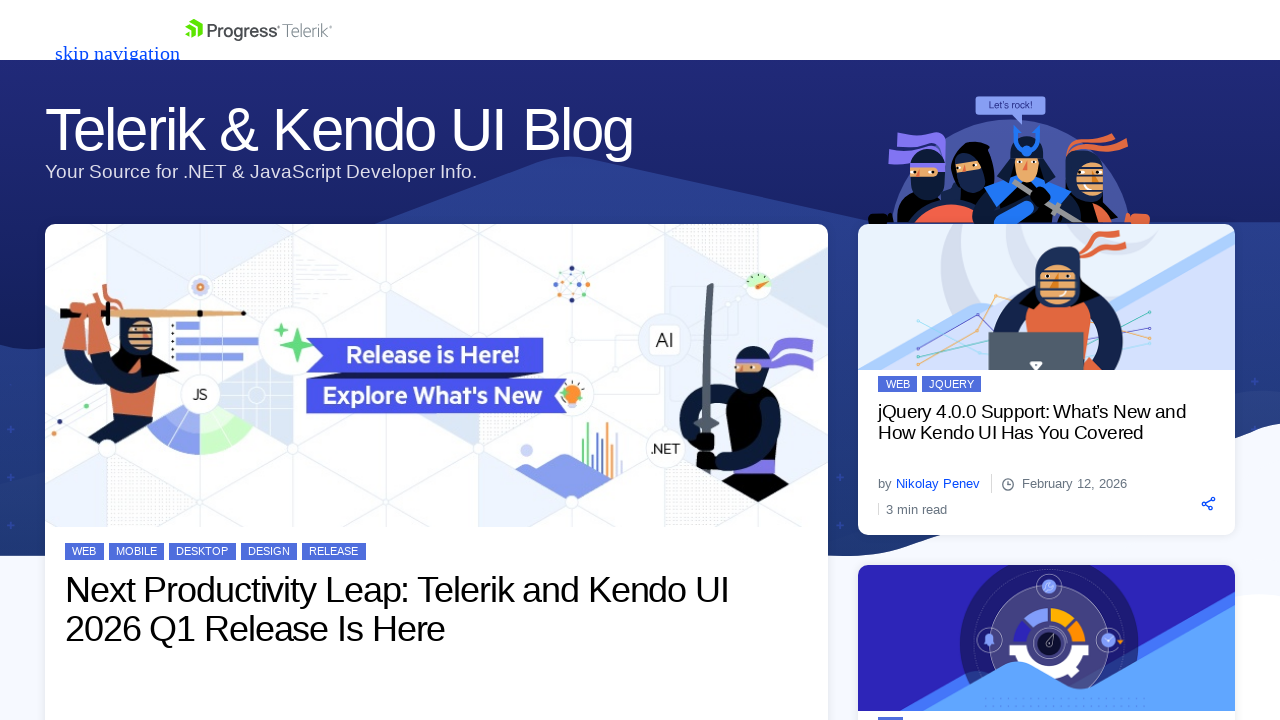

Verified page title is 'Your Source for .NET & JavaScript Developer Info – Telerik Blogs'
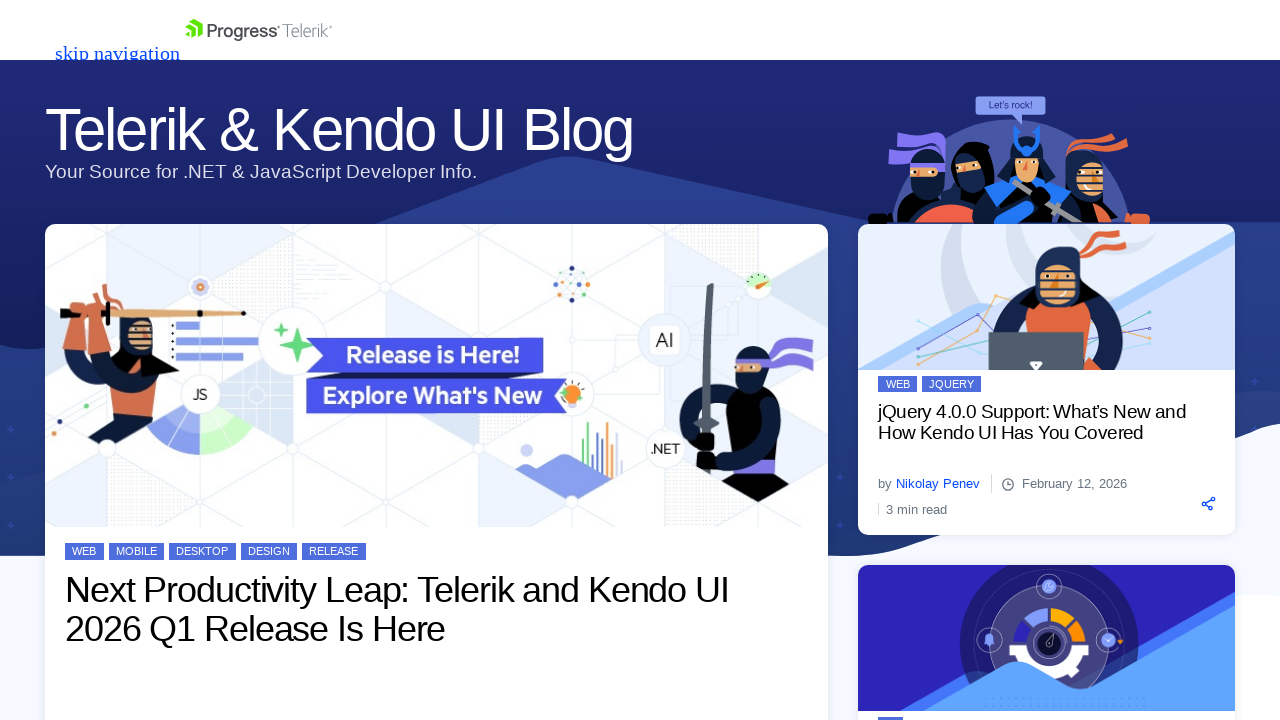

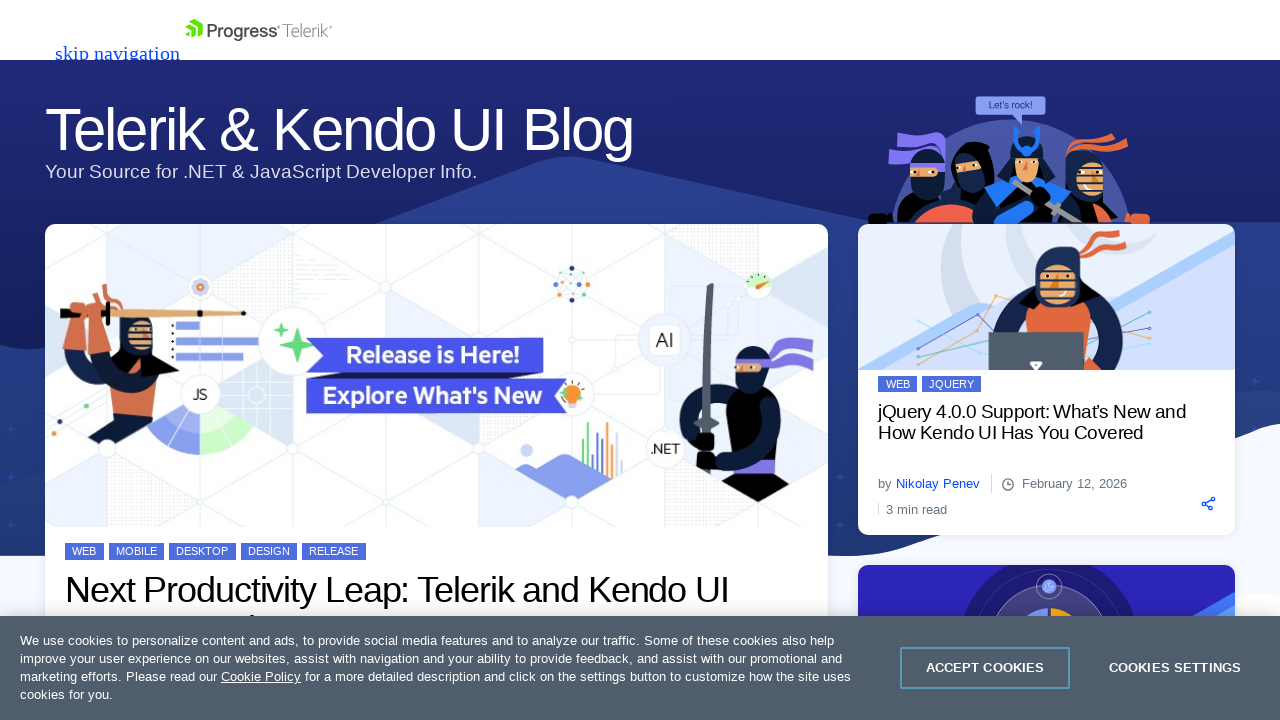